Tests multi-select dropdown functionality by clicking on the dropdown and selecting multiple language options (Arabic, English, Dutch) from the list

Starting URL: http://demo.automationtesting.in/Register.html

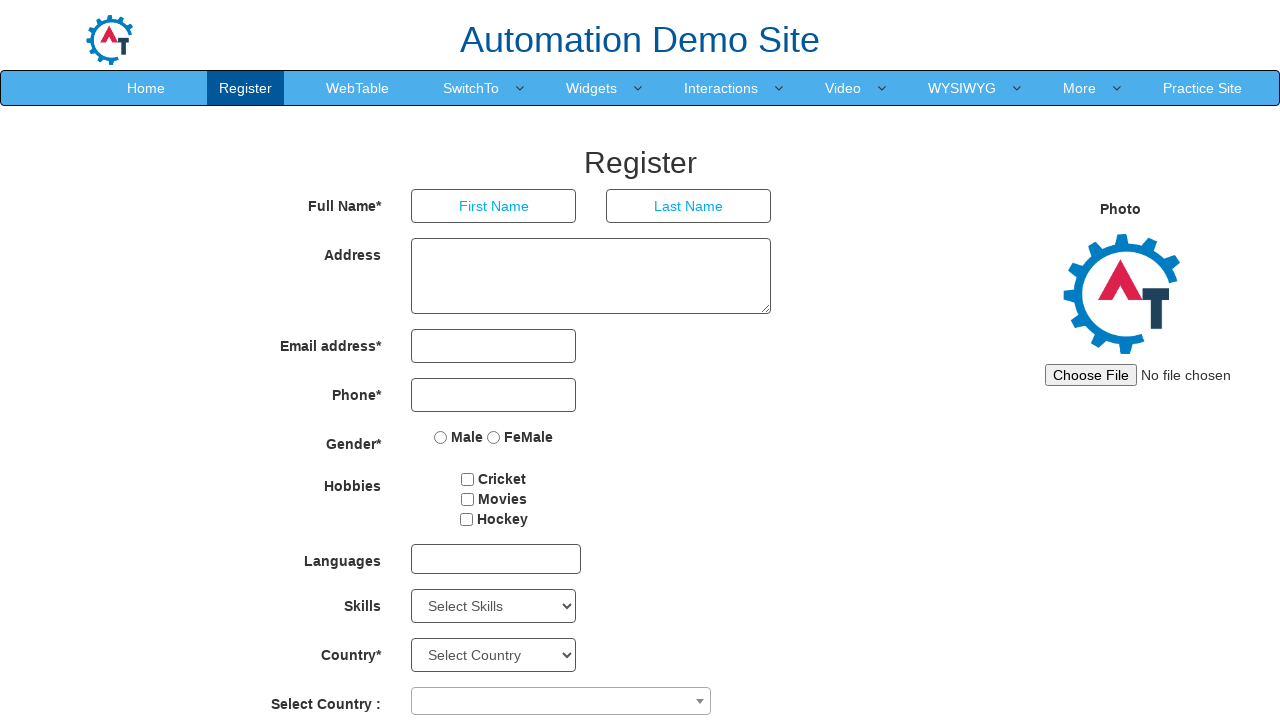

Clicked on multi-select dropdown to open it at (496, 559) on #msdd
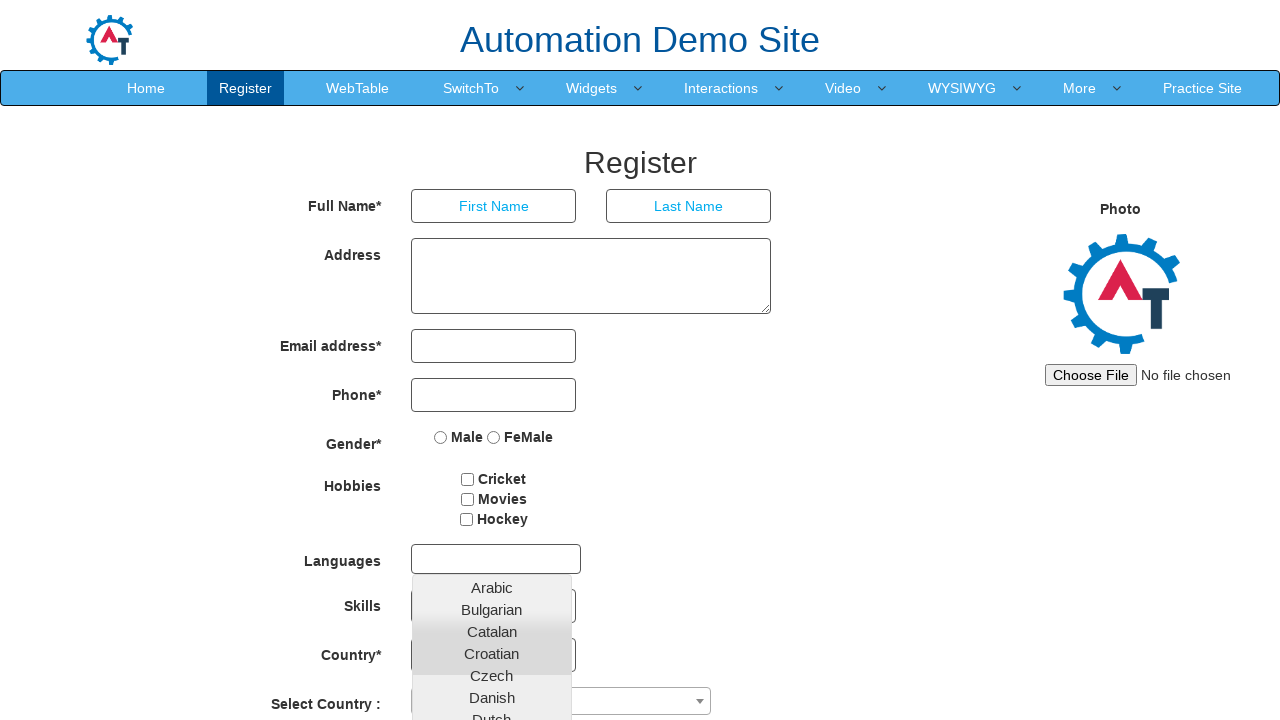

Dropdown options loaded and became visible
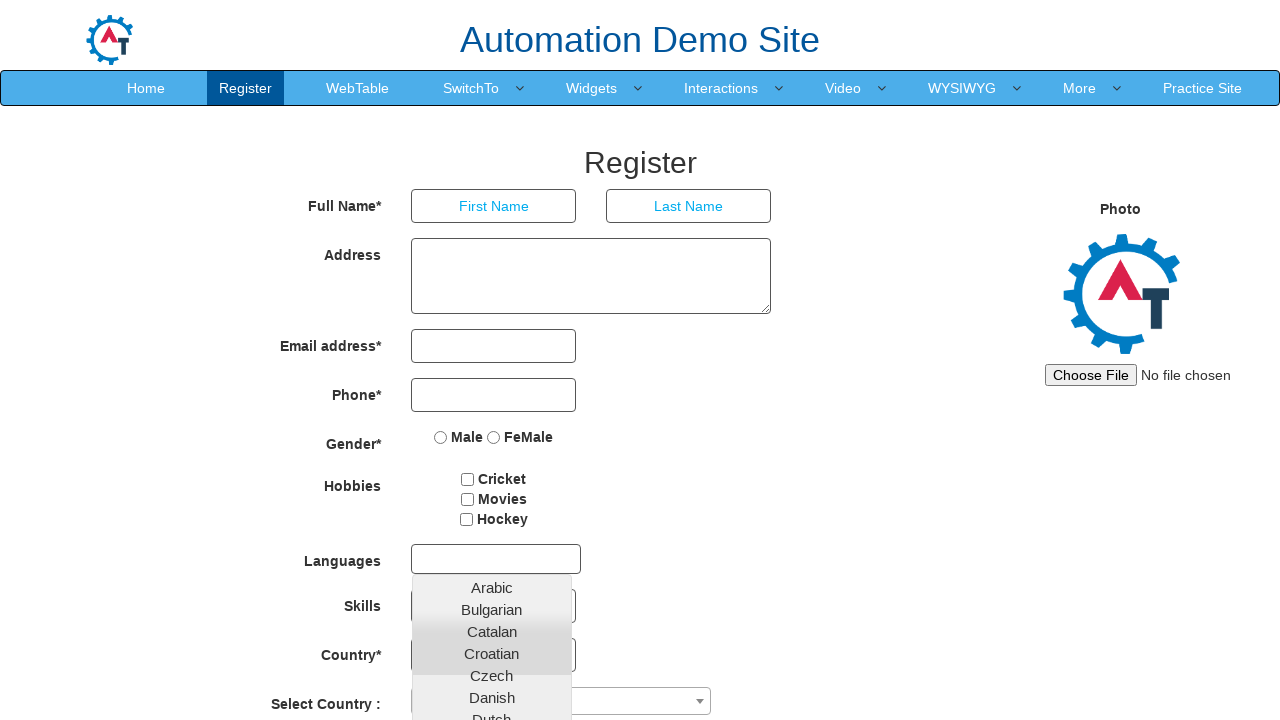

Selected Arabic from dropdown options at (492, 587) on a.ui-corner-all:has-text('Arabic')
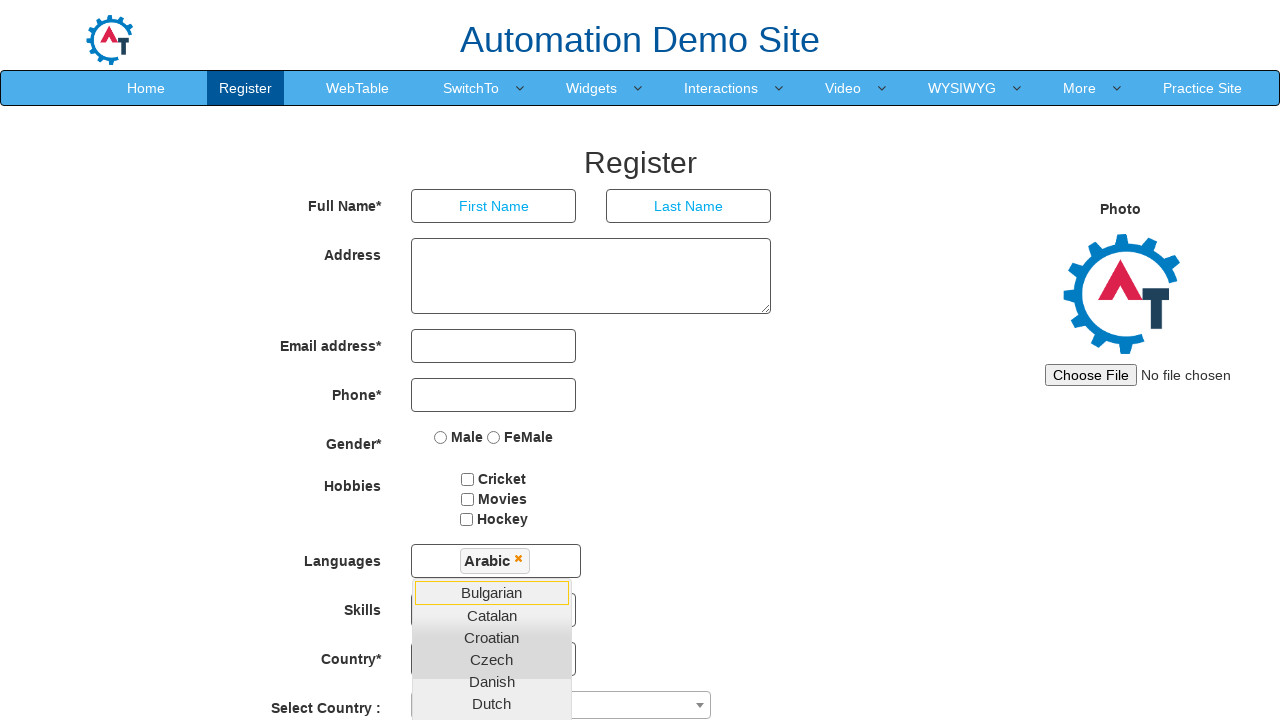

Selected English from dropdown options at (492, 712) on a.ui-corner-all:has-text('English')
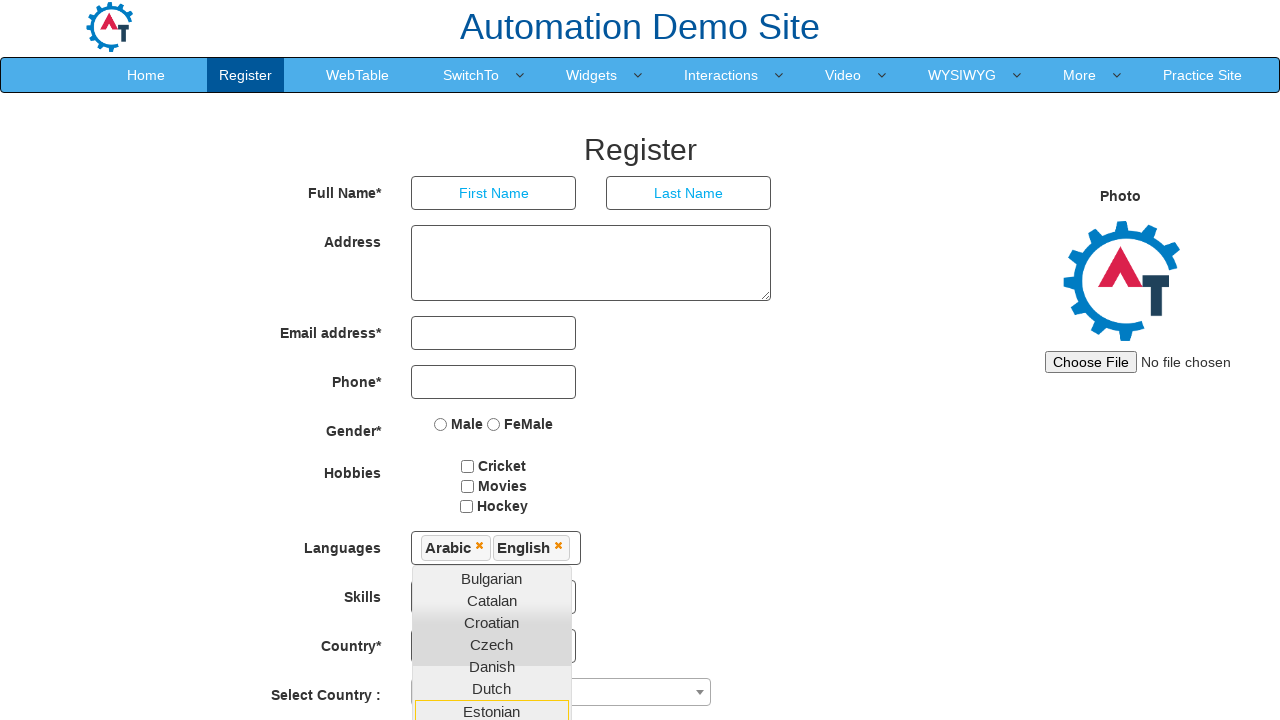

Selected Dutch from dropdown options at (492, 688) on a.ui-corner-all:has-text('Dutch')
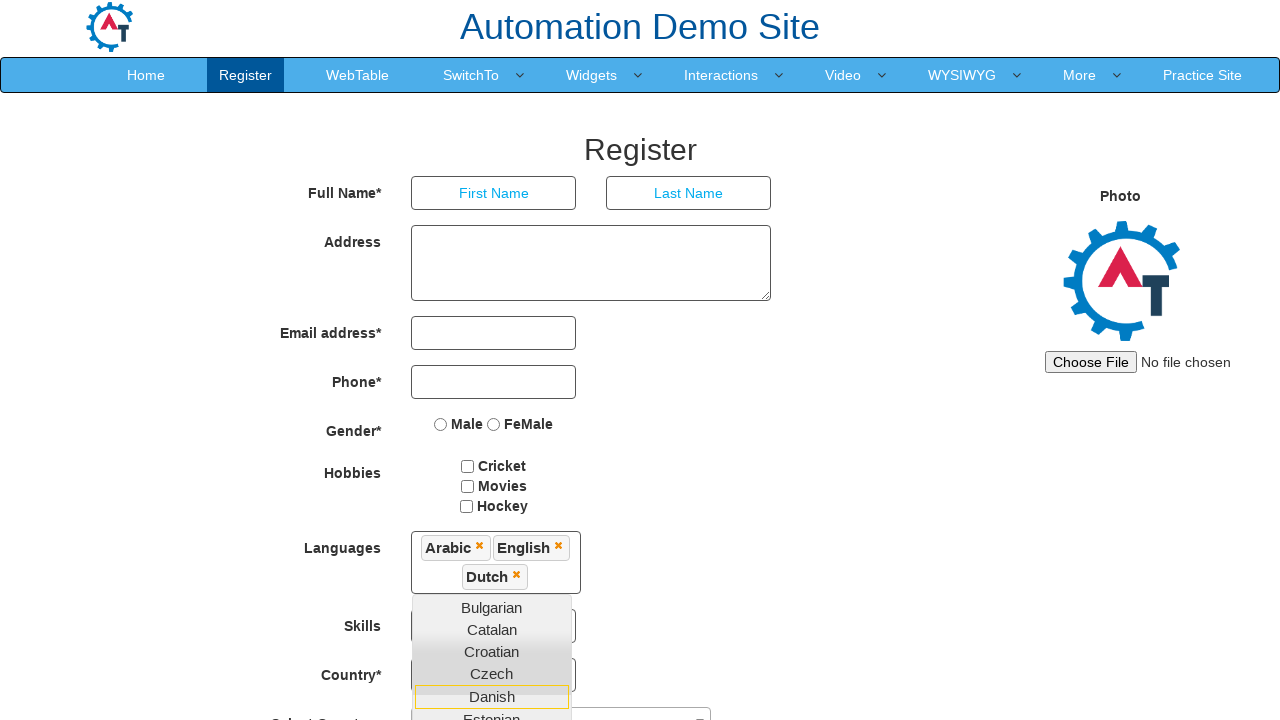

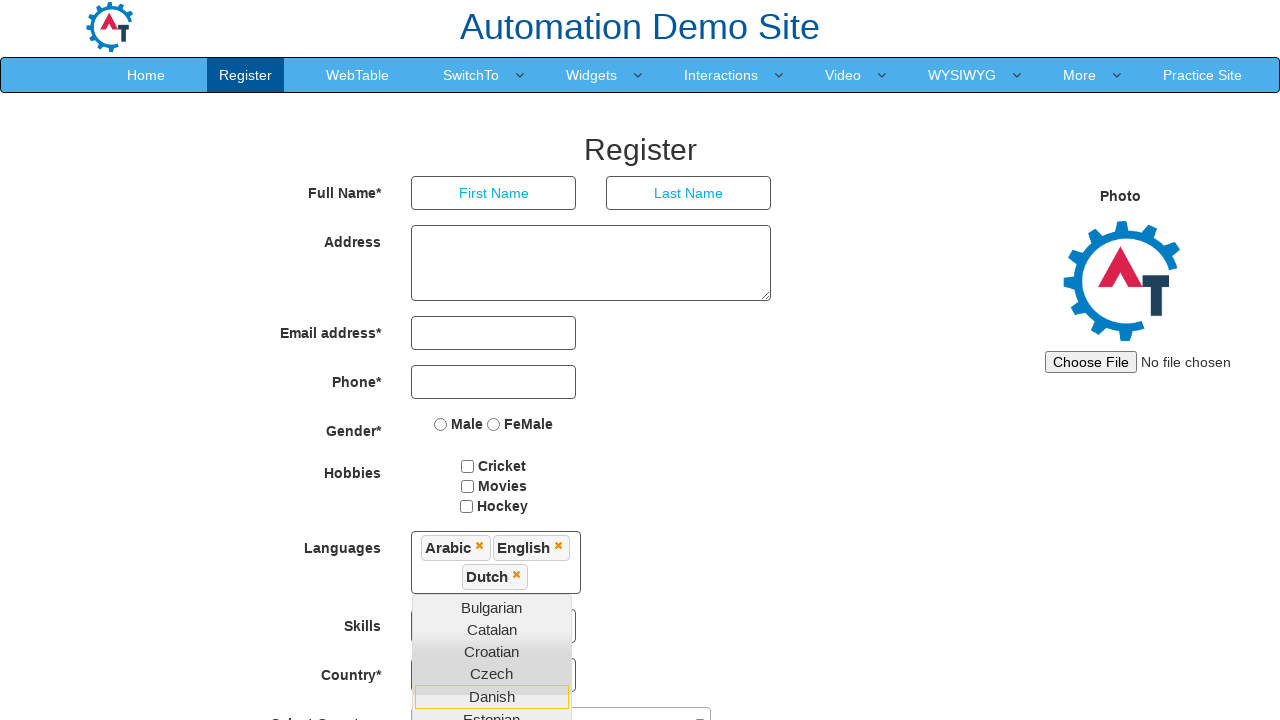